Tests the catalog page by clicking on the Catalog link and verifying that cat images are present on the page

Starting URL: https://cs1632.appspot.com

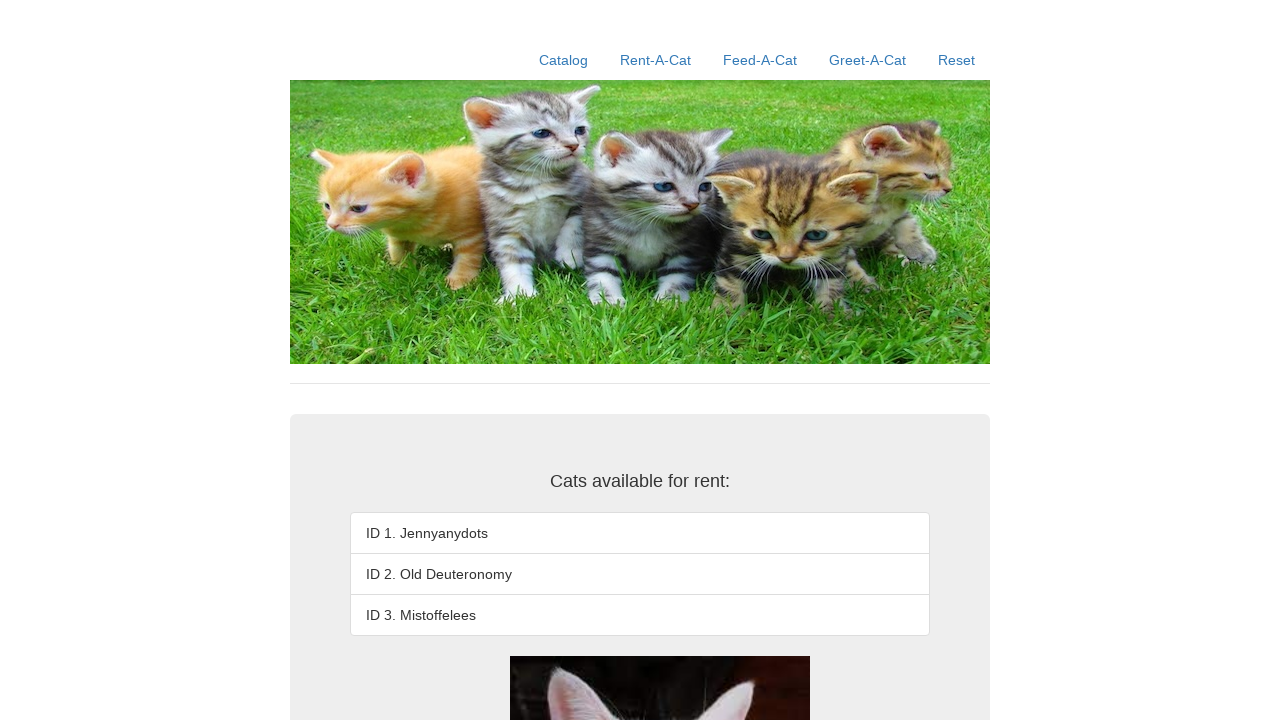

Clicked on Catalog link at (564, 60) on text=Catalog
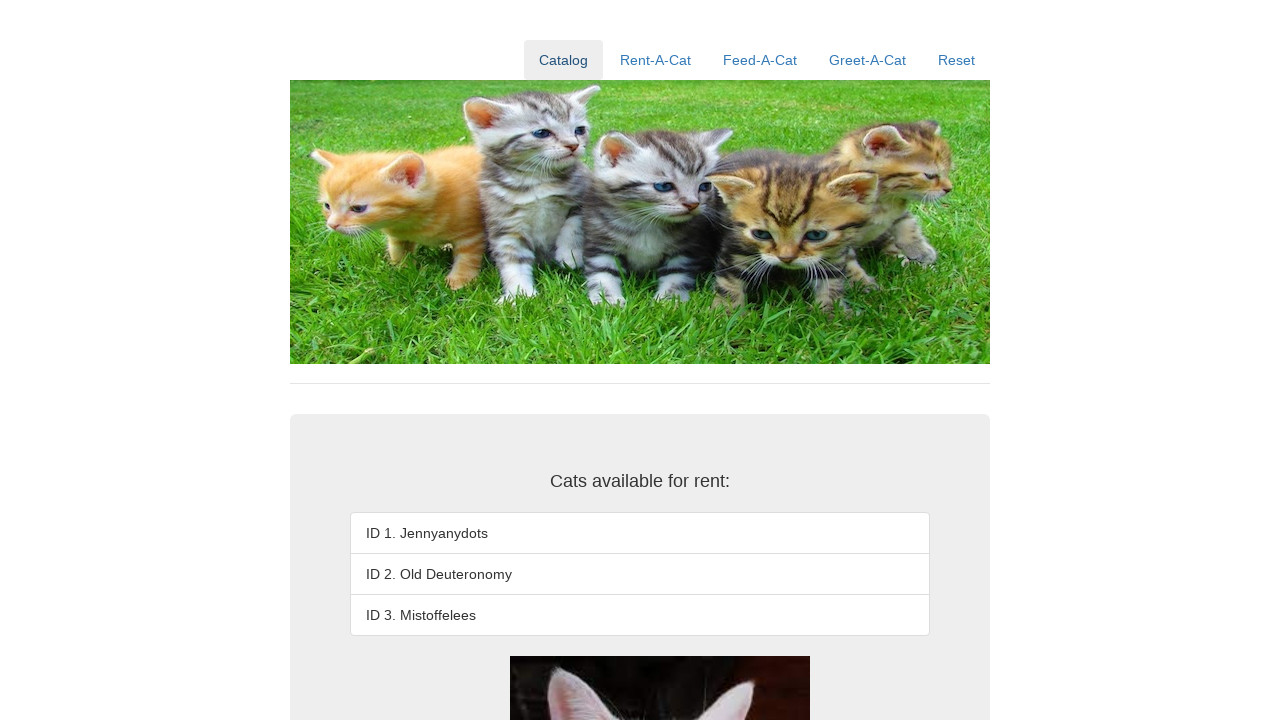

Cat image in first list item loaded
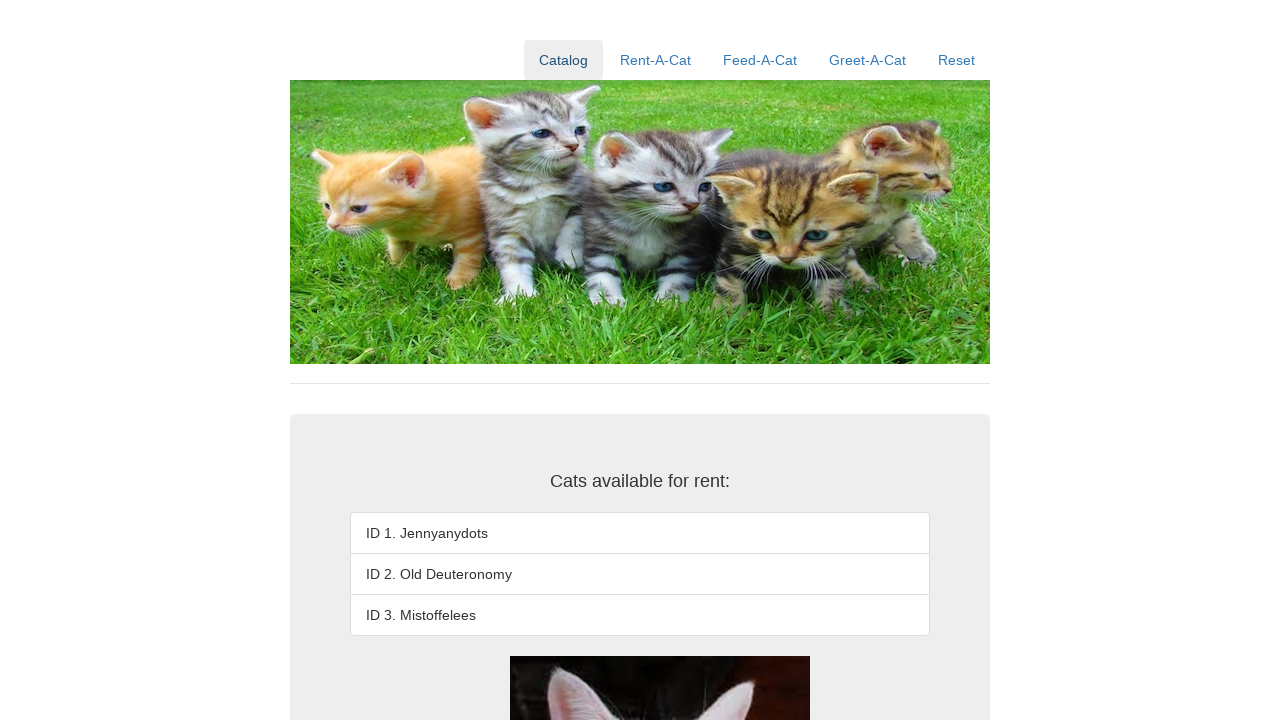

Cat image in third list item loaded
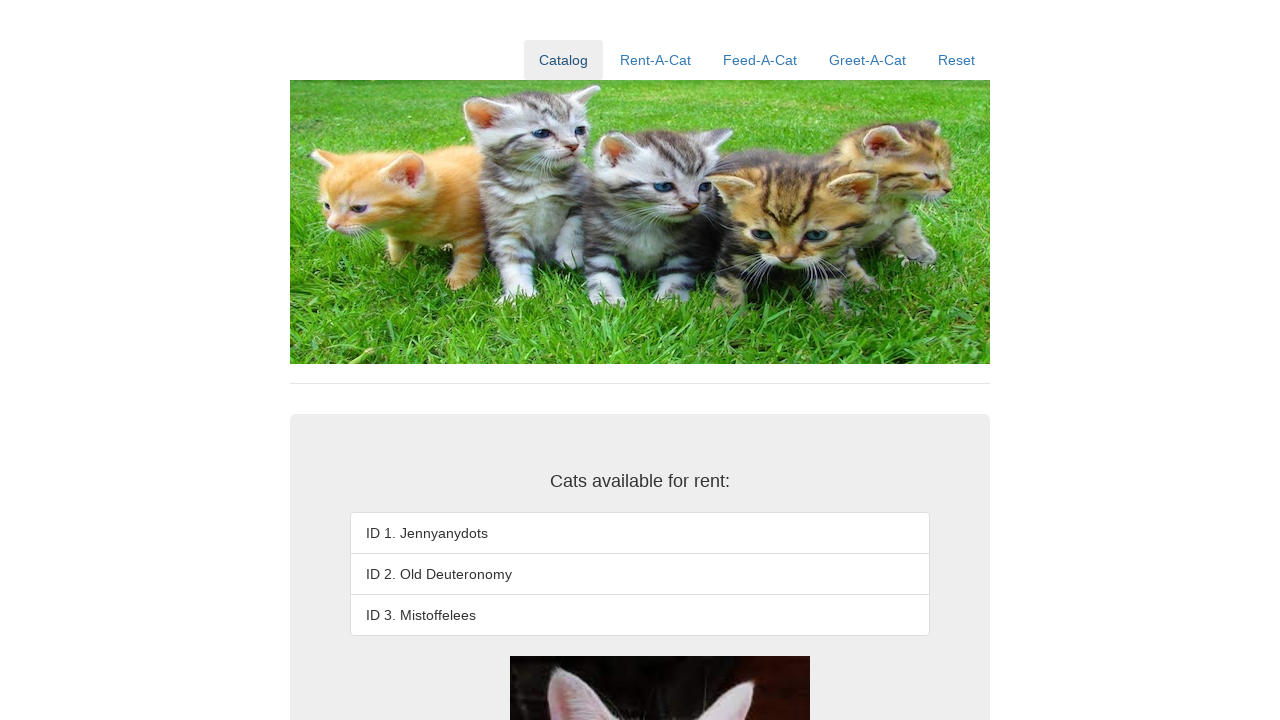

Cat image in fifth list item loaded
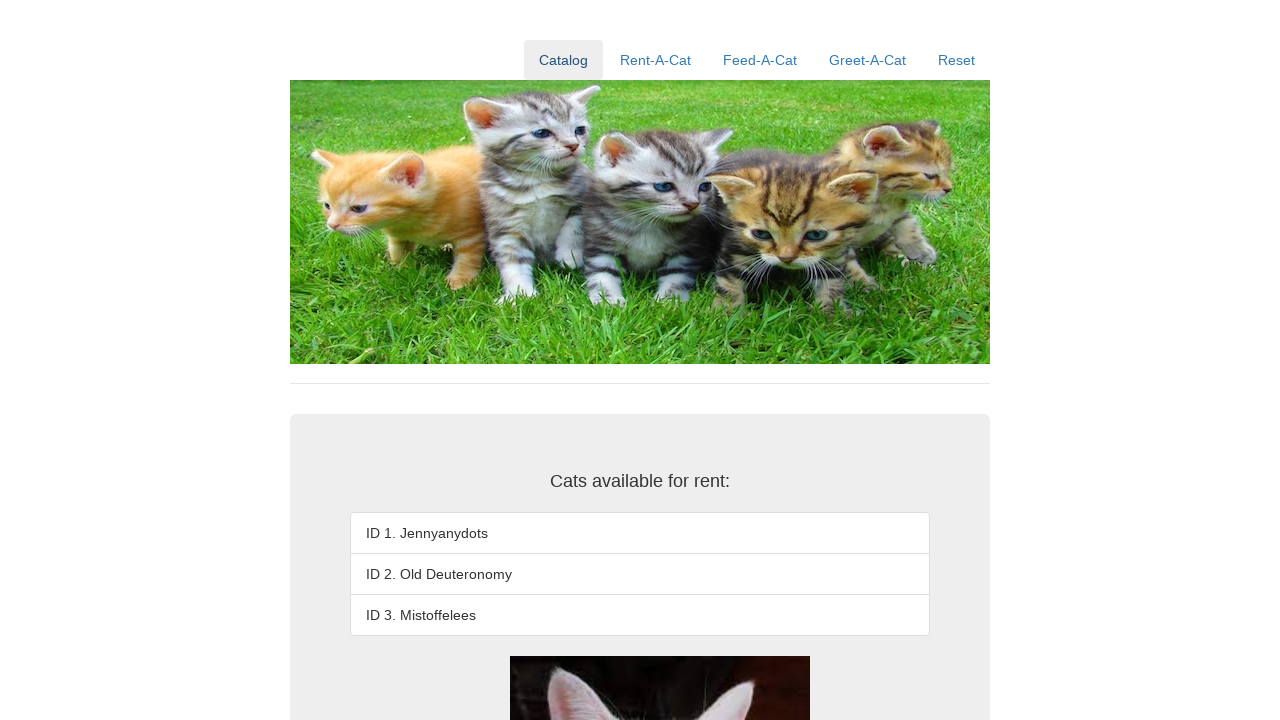

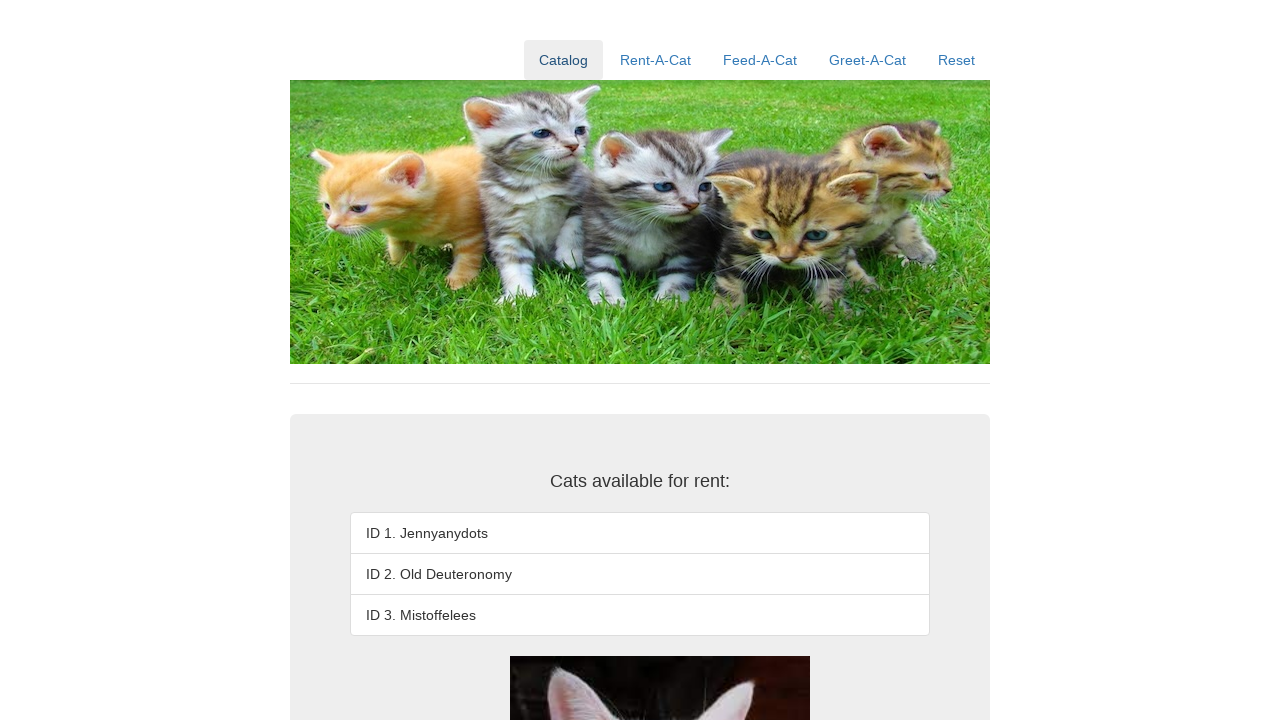